Tests the dotnetfiddle.net code editor by clicking the Run button to execute code and verifying the output pane appears, then clicks on "Getting Started" button and verifies the "Back To Editor" button appears.

Starting URL: https://dotnetfiddle.net/

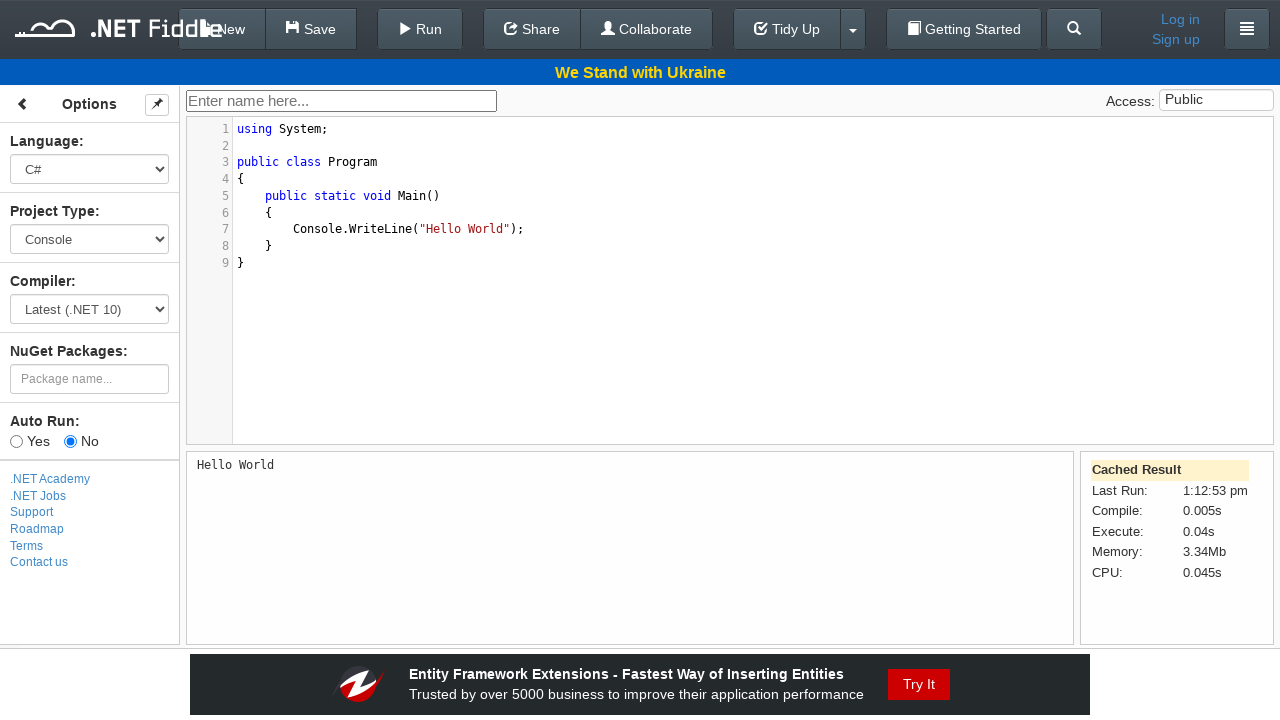

Clicked the Run button to execute code at (420, 29) on #run-button
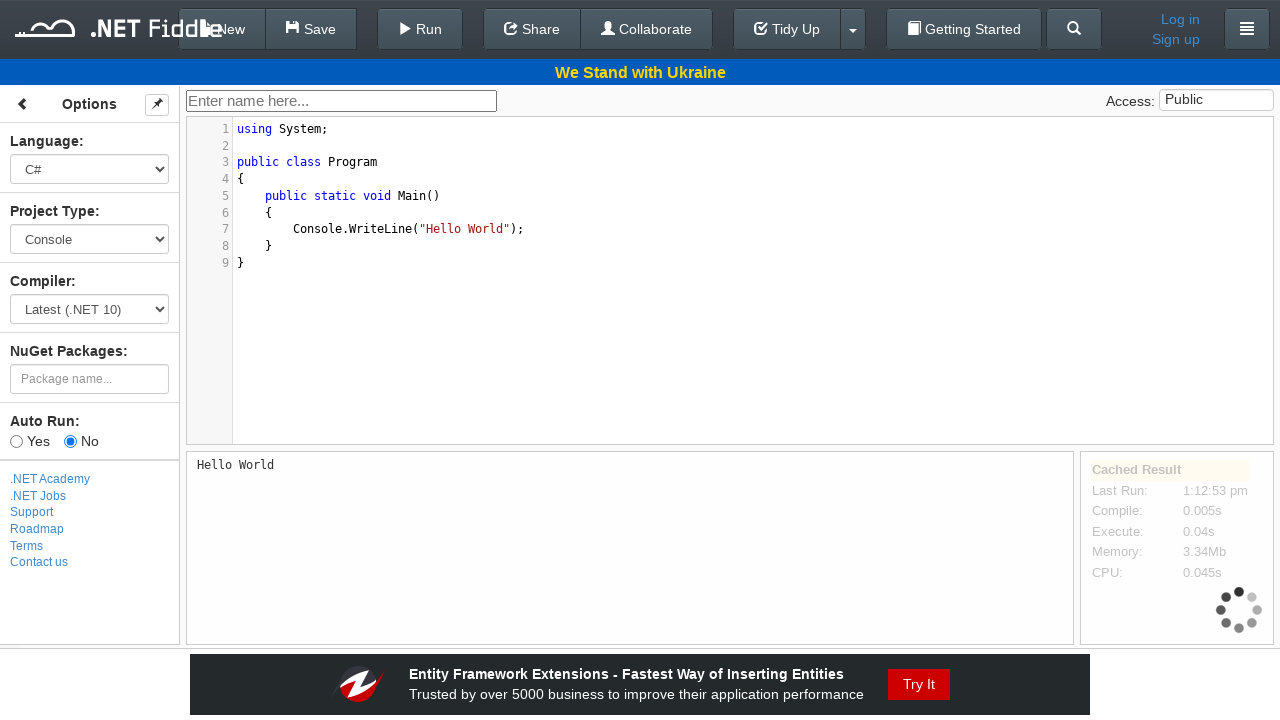

Output pane appeared after code execution
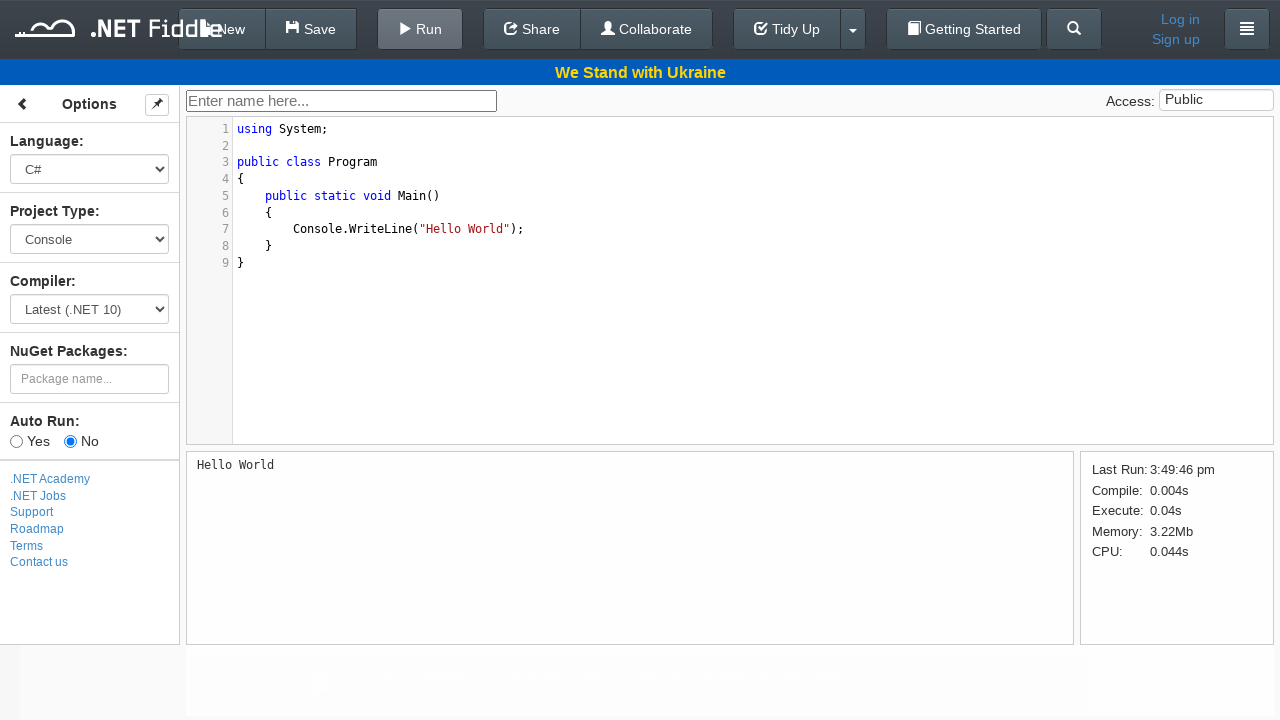

Clicked the Getting Started button at (964, 29) on a[type='button']
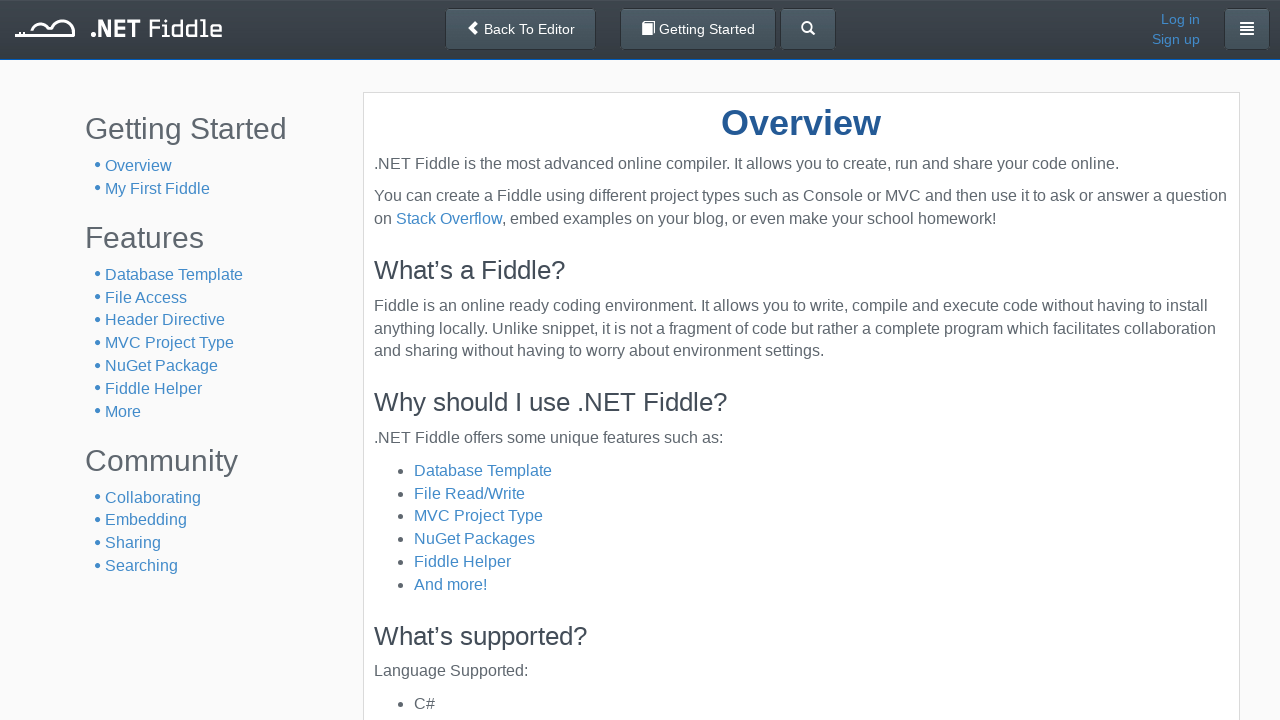

Back To Editor button appeared in the top navbar
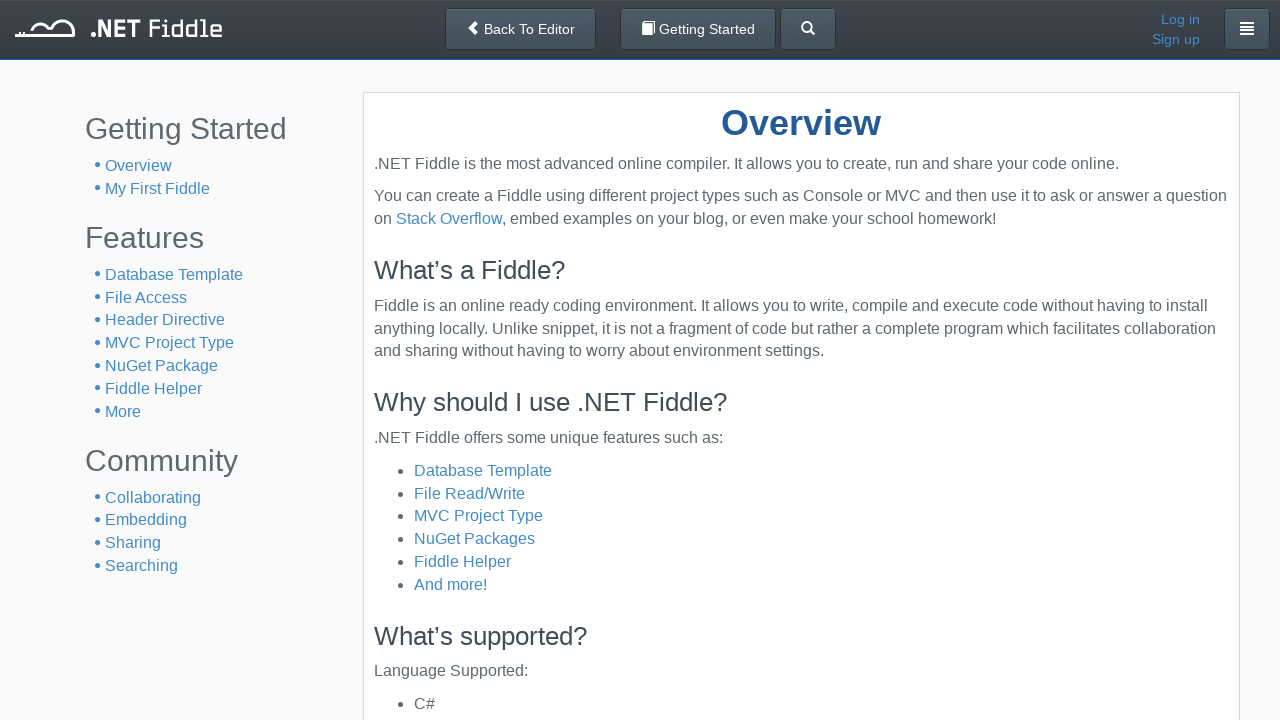

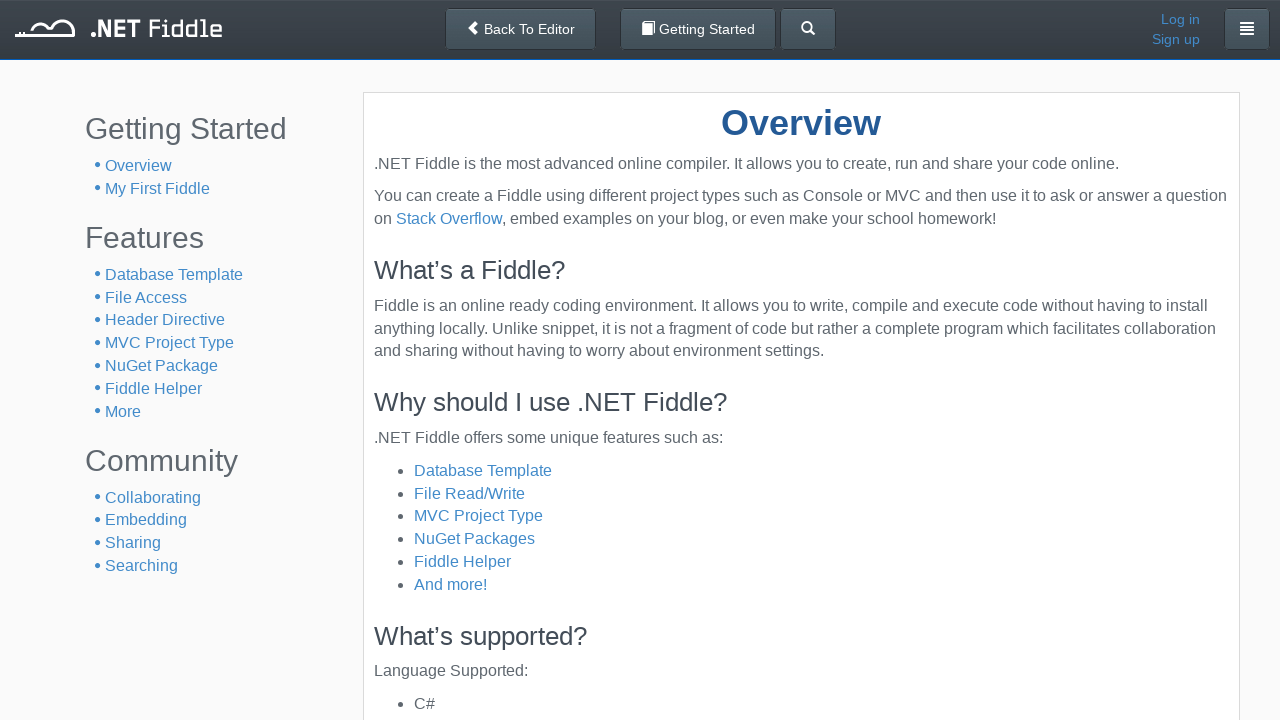